Navigates to OrangeHRM demo site and verifies that the page title contains "OrangeHRM"

Starting URL: https://opensource-demo.orangehrmlive.com/

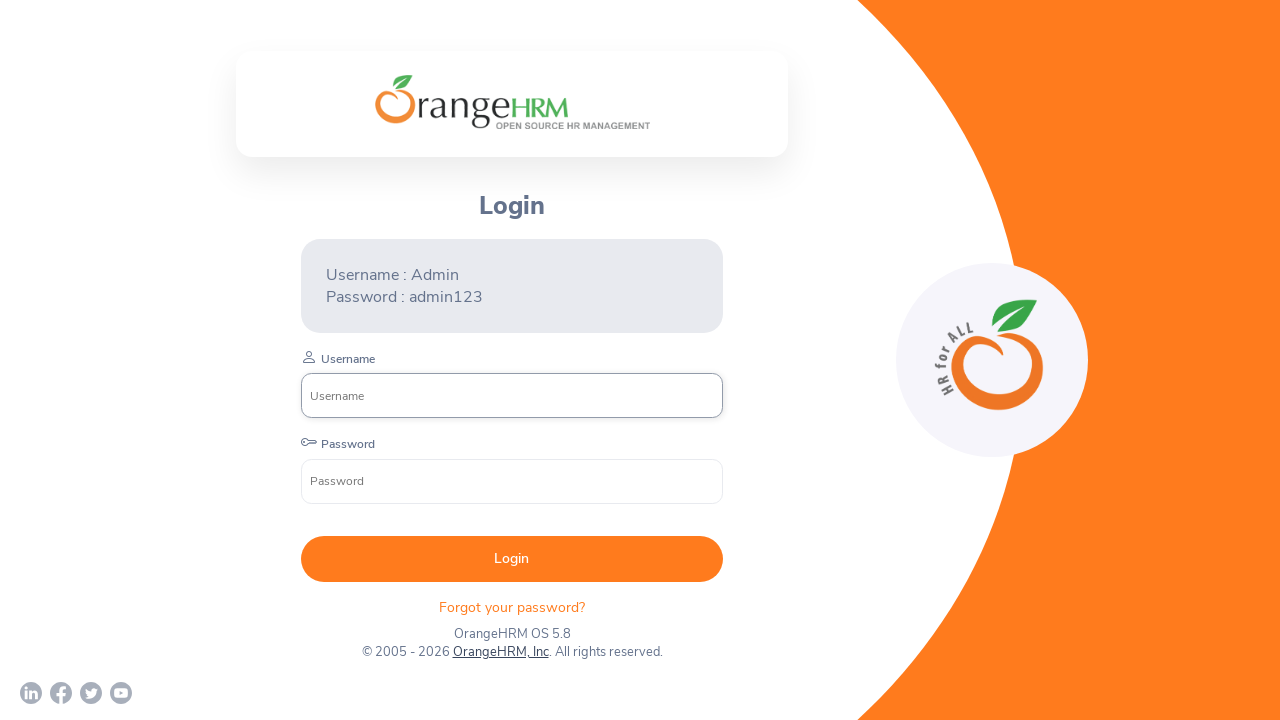

Navigated to OrangeHRM demo site
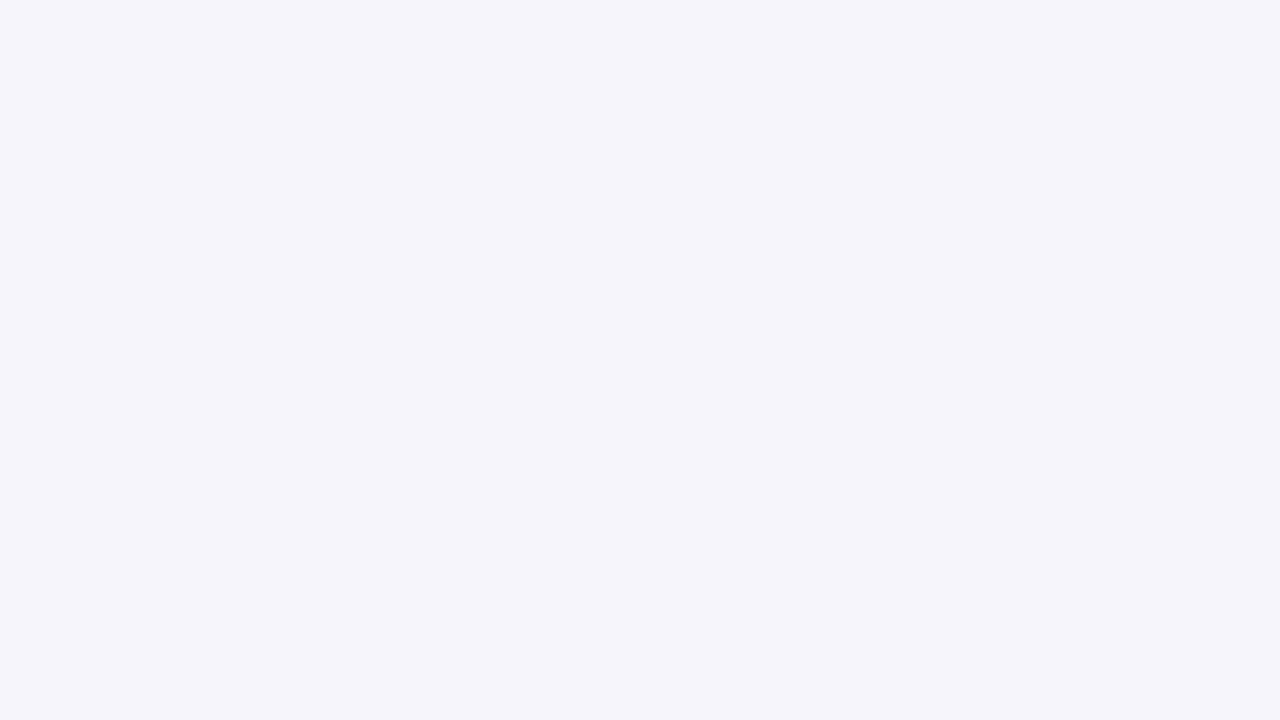

Retrieved page title
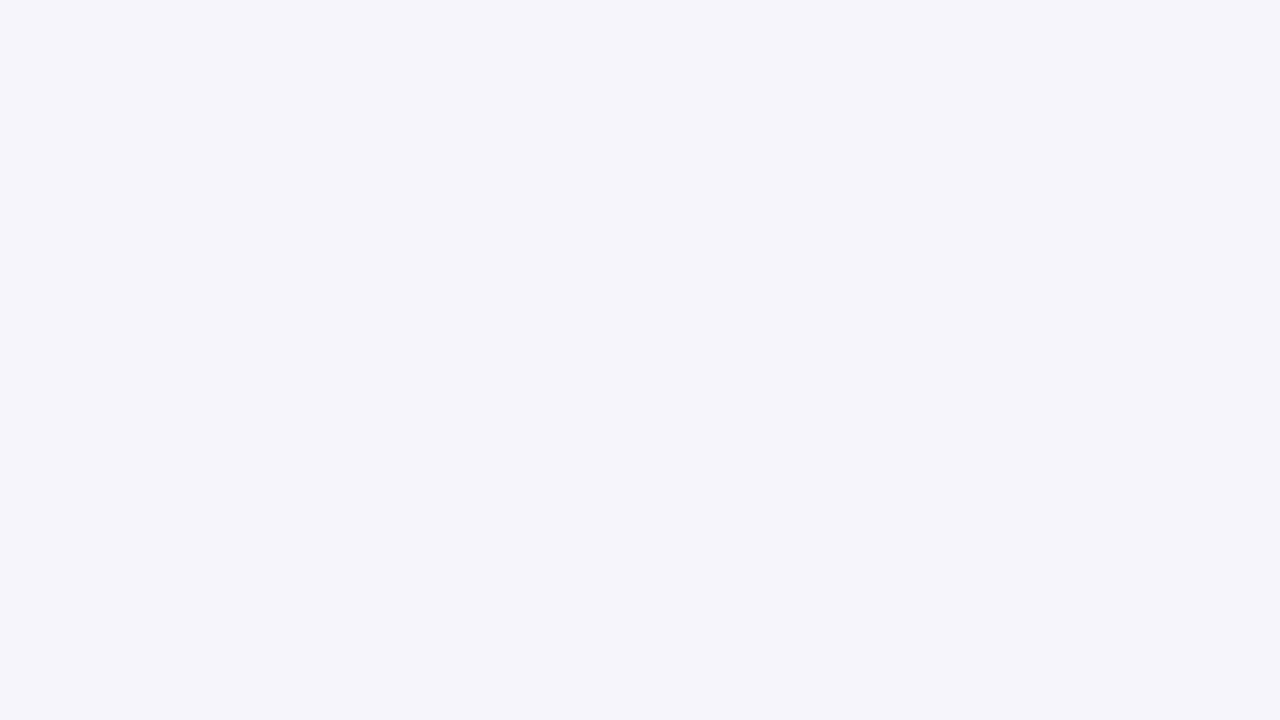

Verified page title contains 'OrangeHRM' - actual title: 'OrangeHRM'
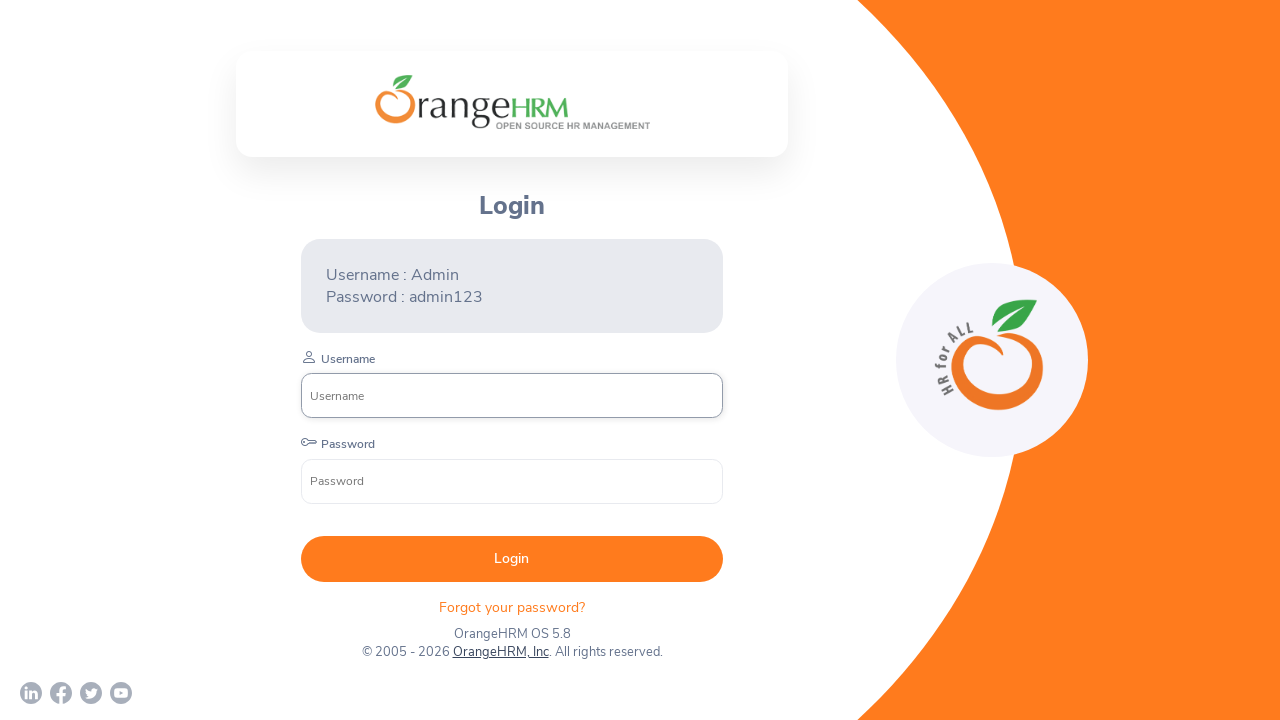

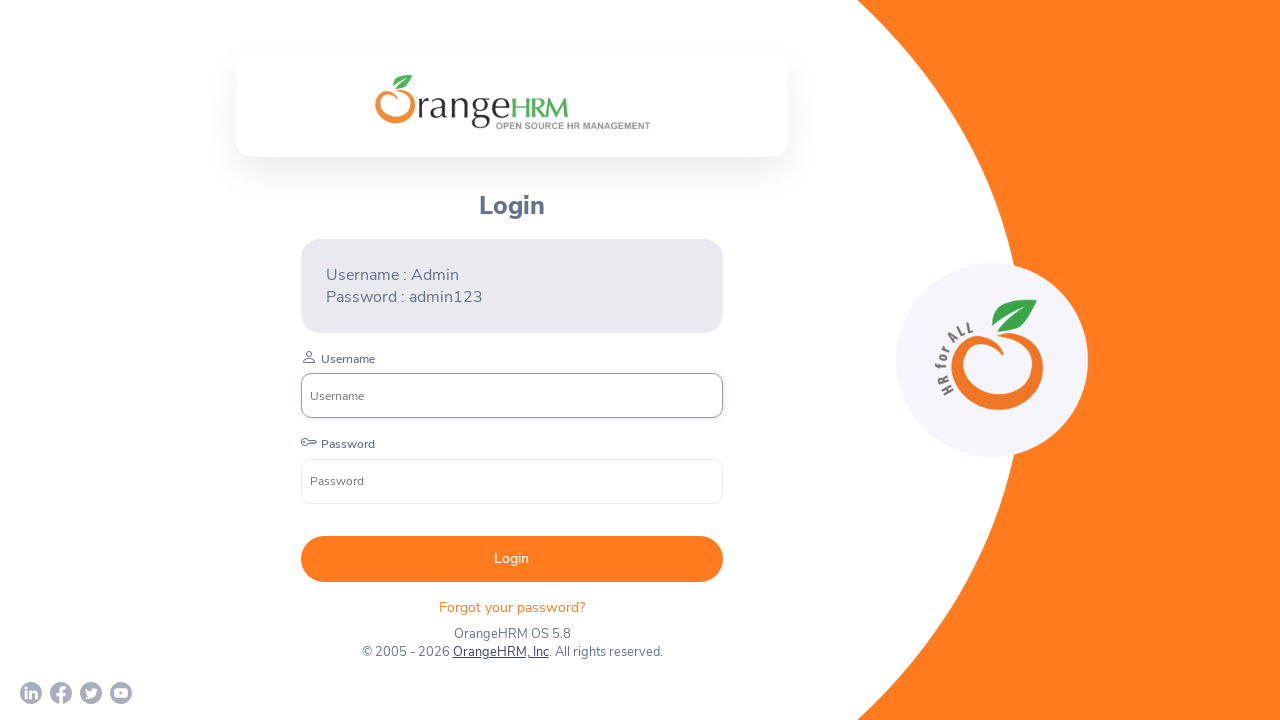